Navigates to OrangeHRM's 30-day free trial page and verifies that the country dropdown contains India as an option

Starting URL: https://orangehrm.com/en/30-day-free-trial

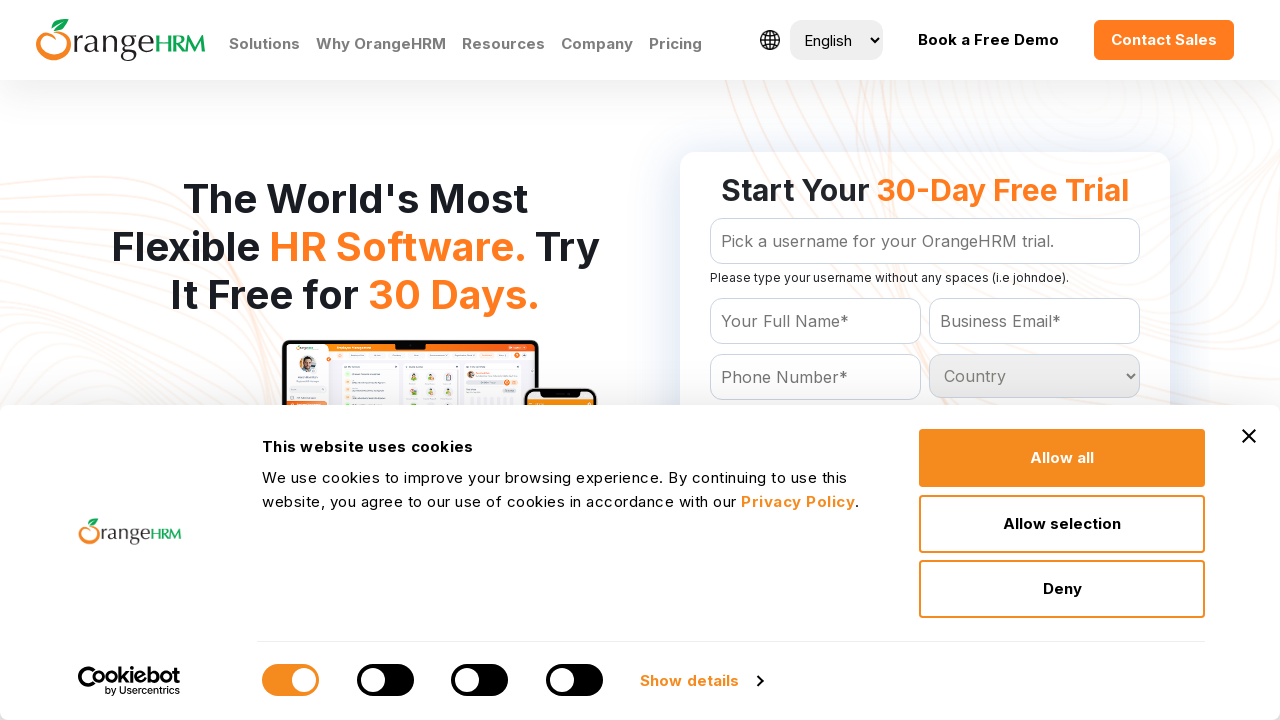

Navigated to OrangeHRM 30-day free trial page
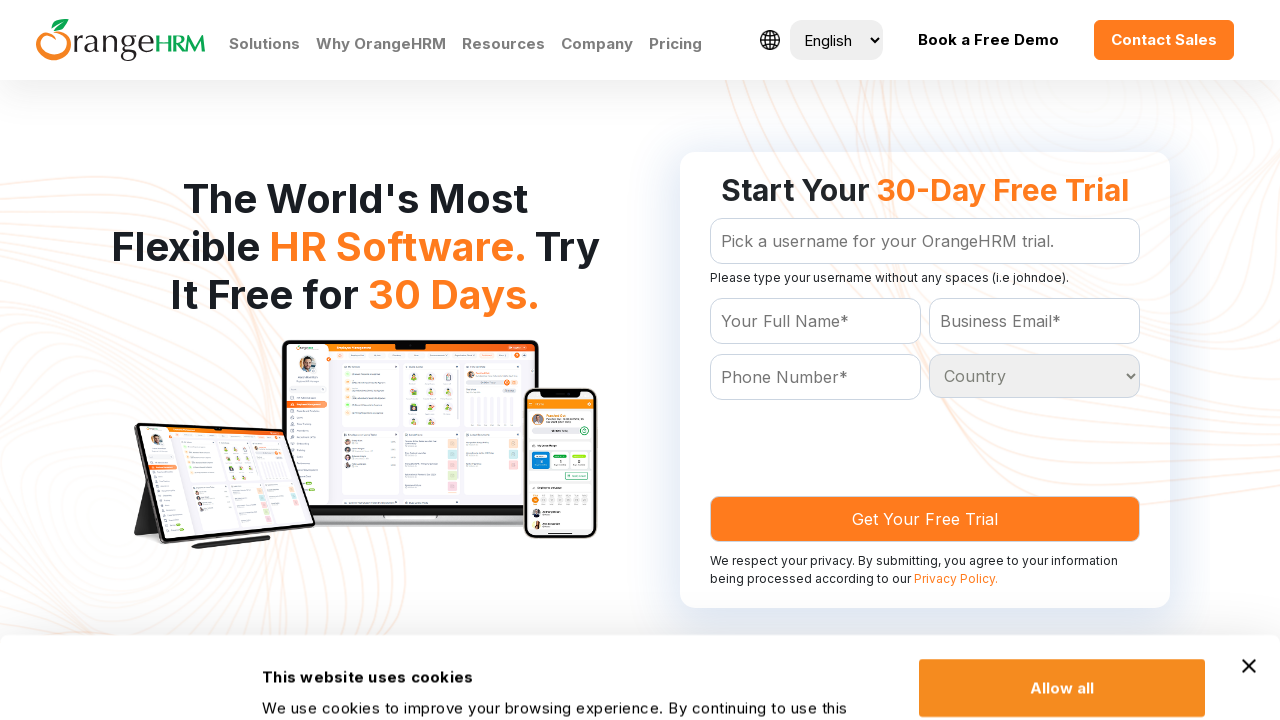

Country dropdown loaded and verified to contain India as an option
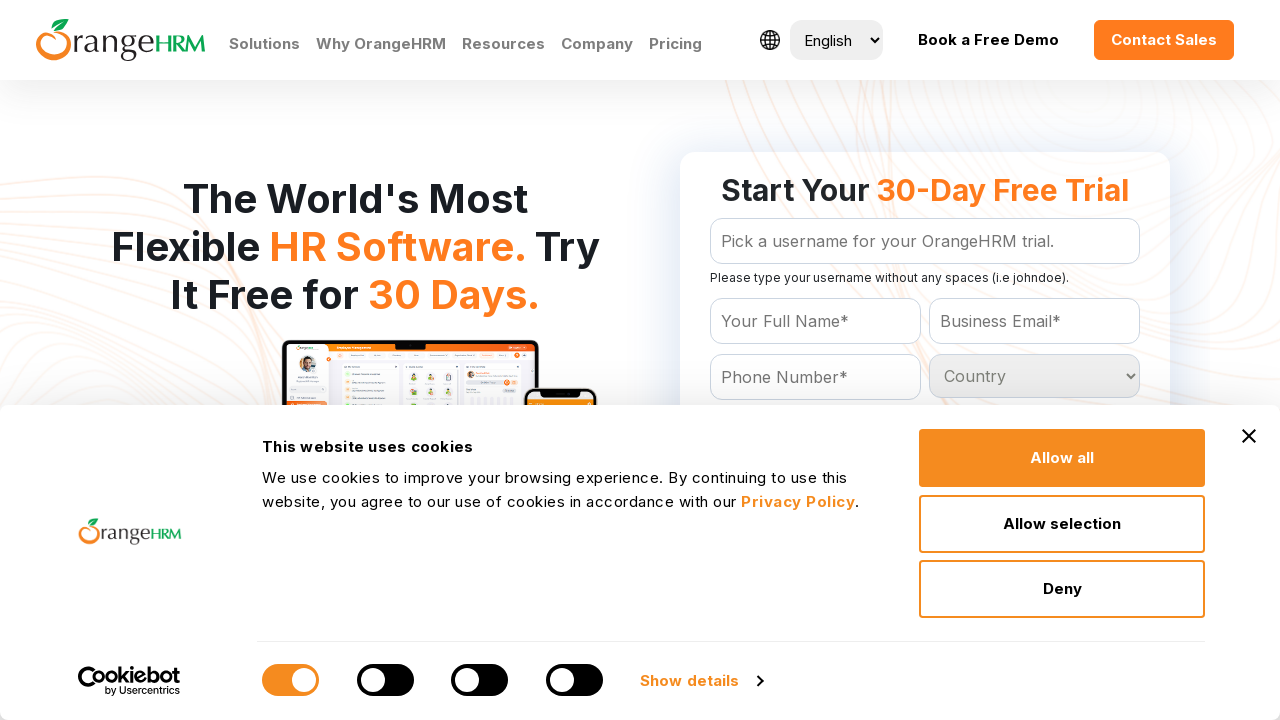

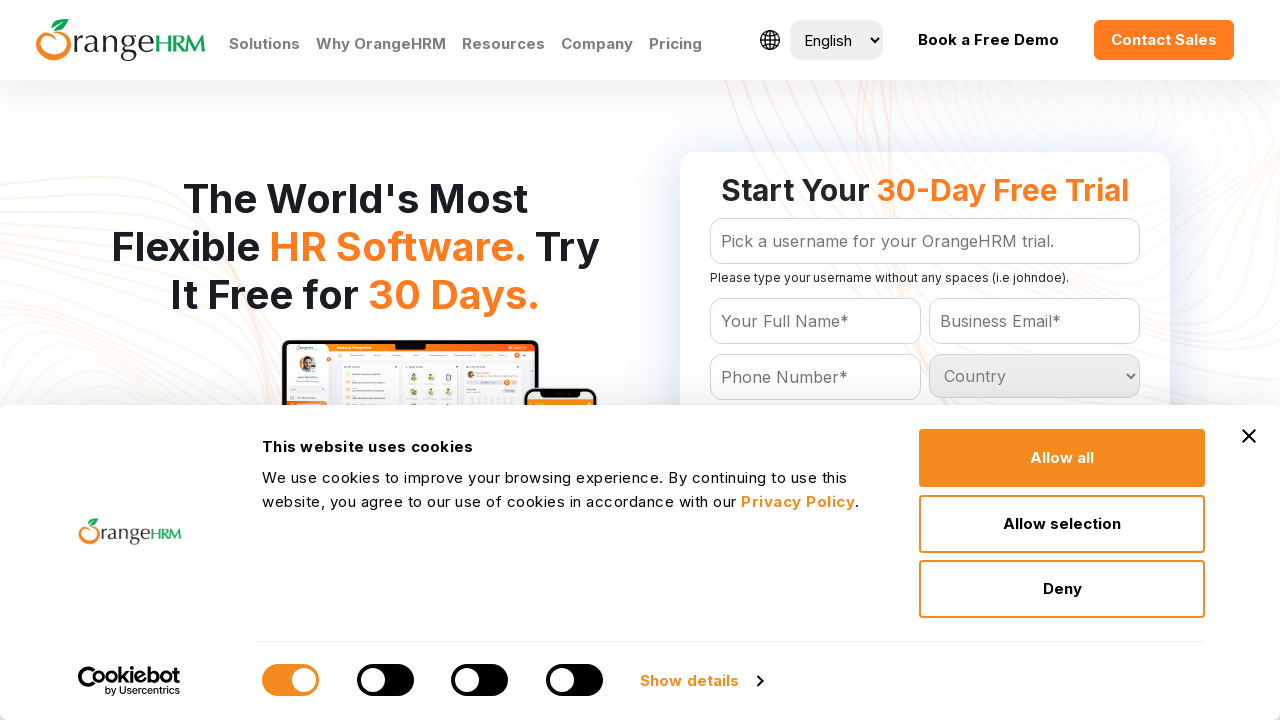